Navigates to the page and verifies that the navigation bar is present

Starting URL: https://library-app.firebaseapp.com/

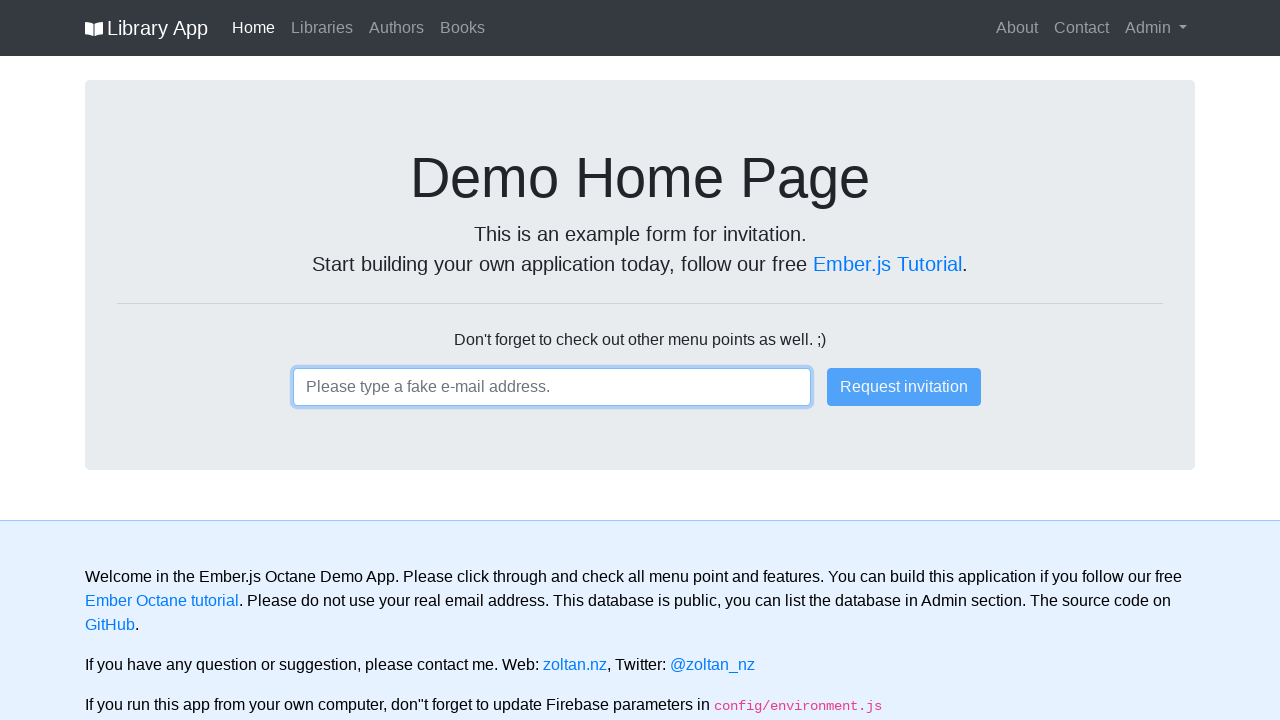

Navigated to library app homepage
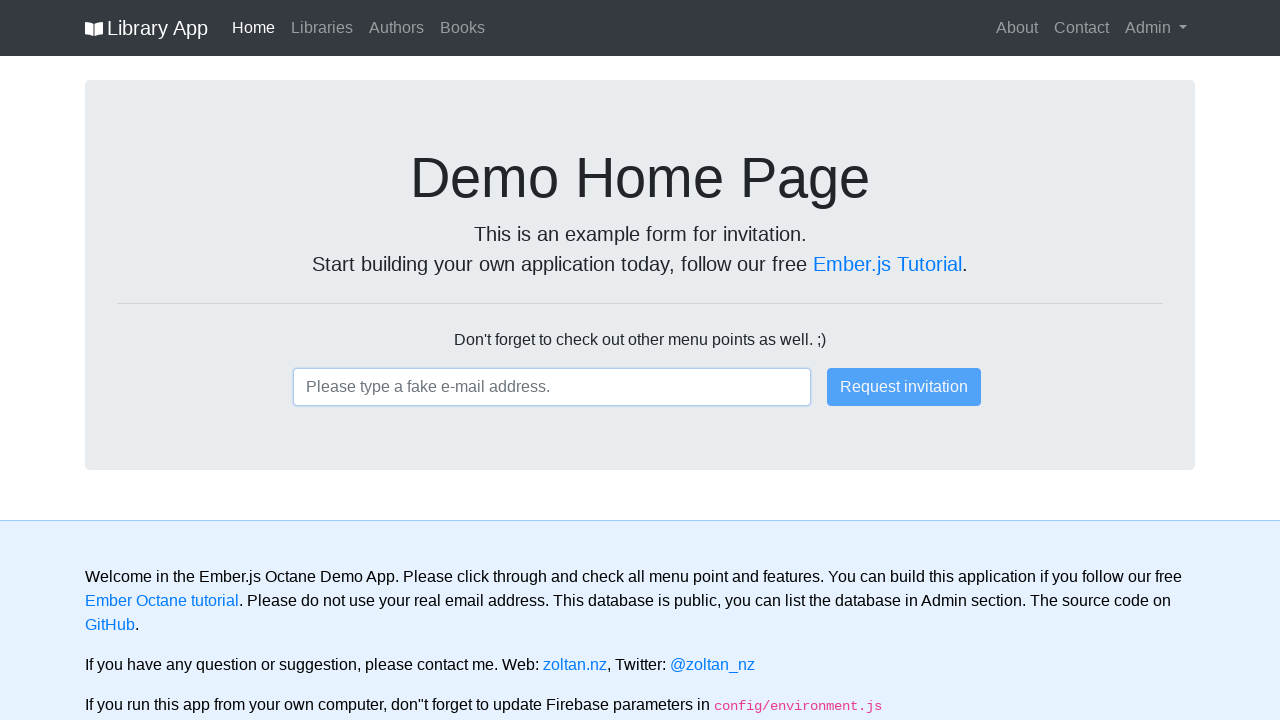

Retrieved navigation bar text content
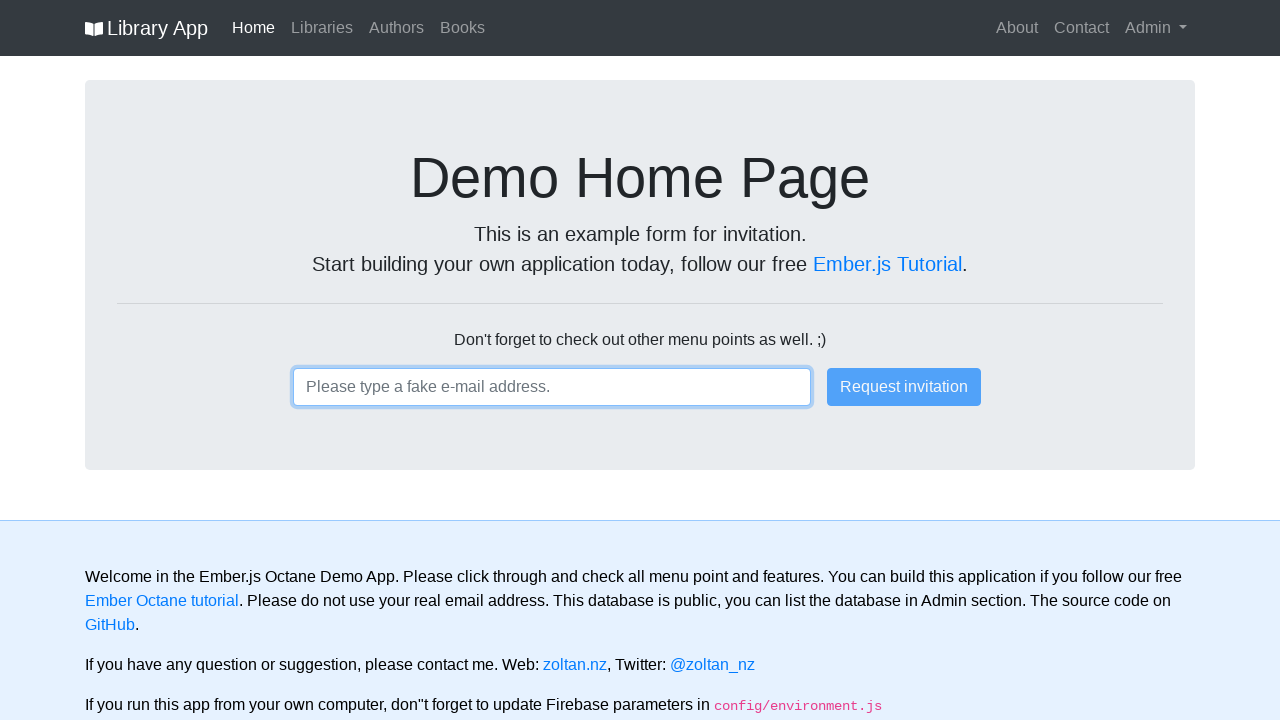

Verified navigation bar is present
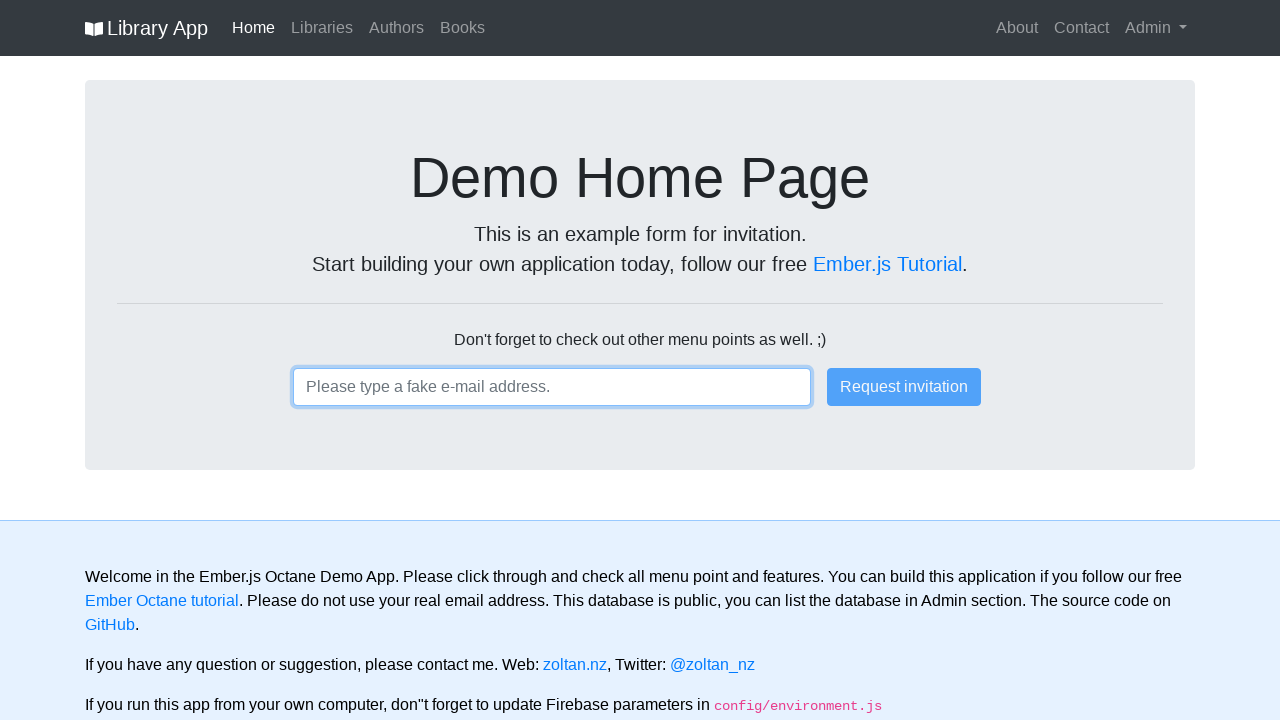

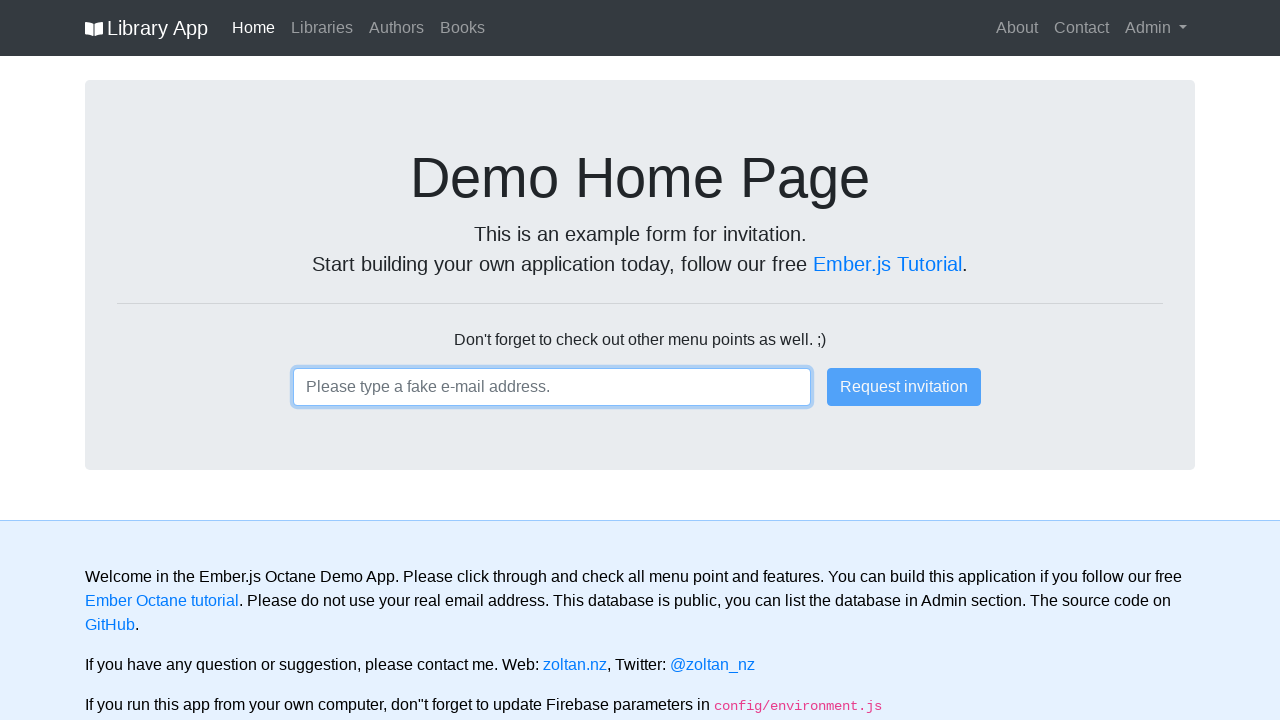